Tests clicking the Home link after scrolling down the page

Starting URL: http://the-internet.herokuapp.com/floating_menu

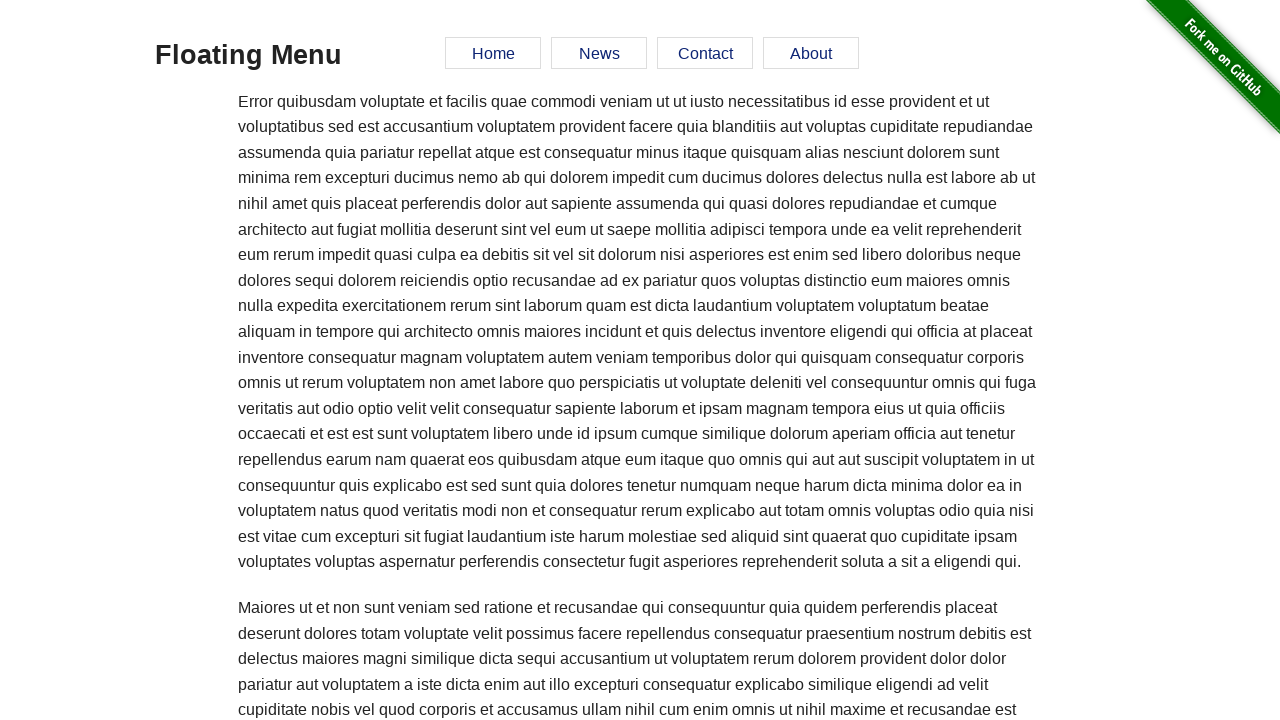

Scrolled down to bottom of page
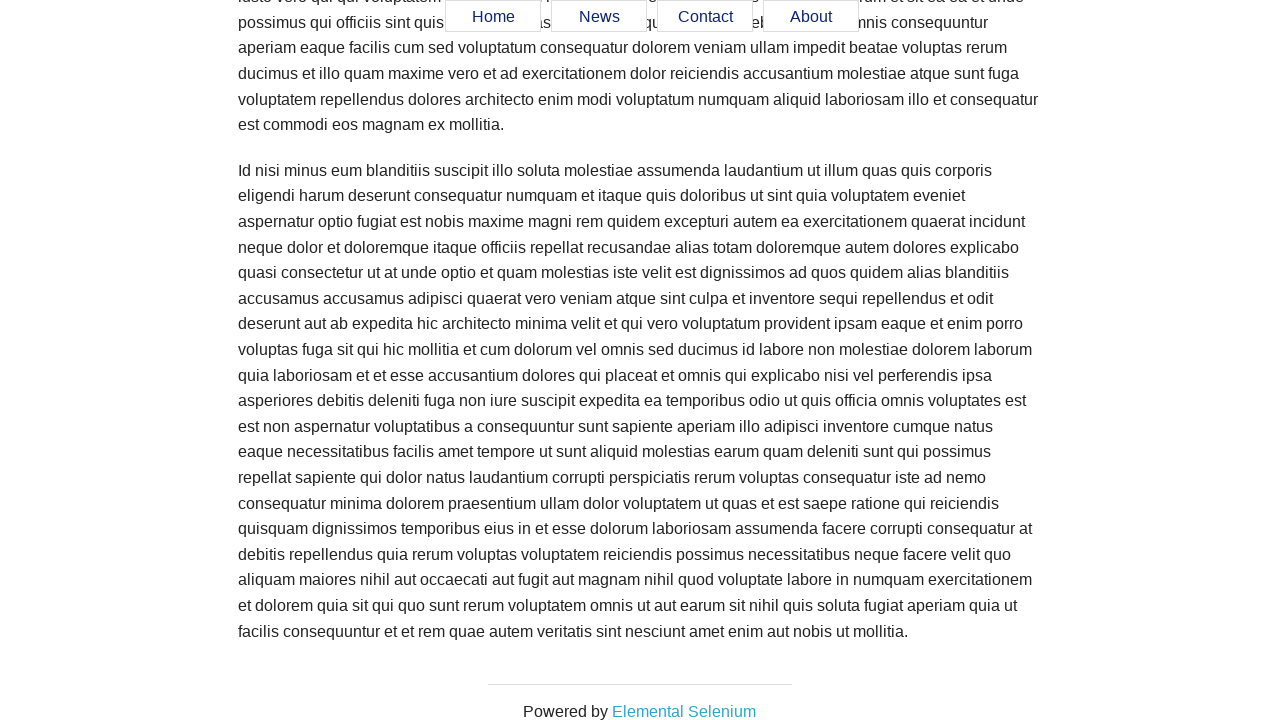

Clicked Home link in floating menu at (493, 17) on #menu a[href='#home']
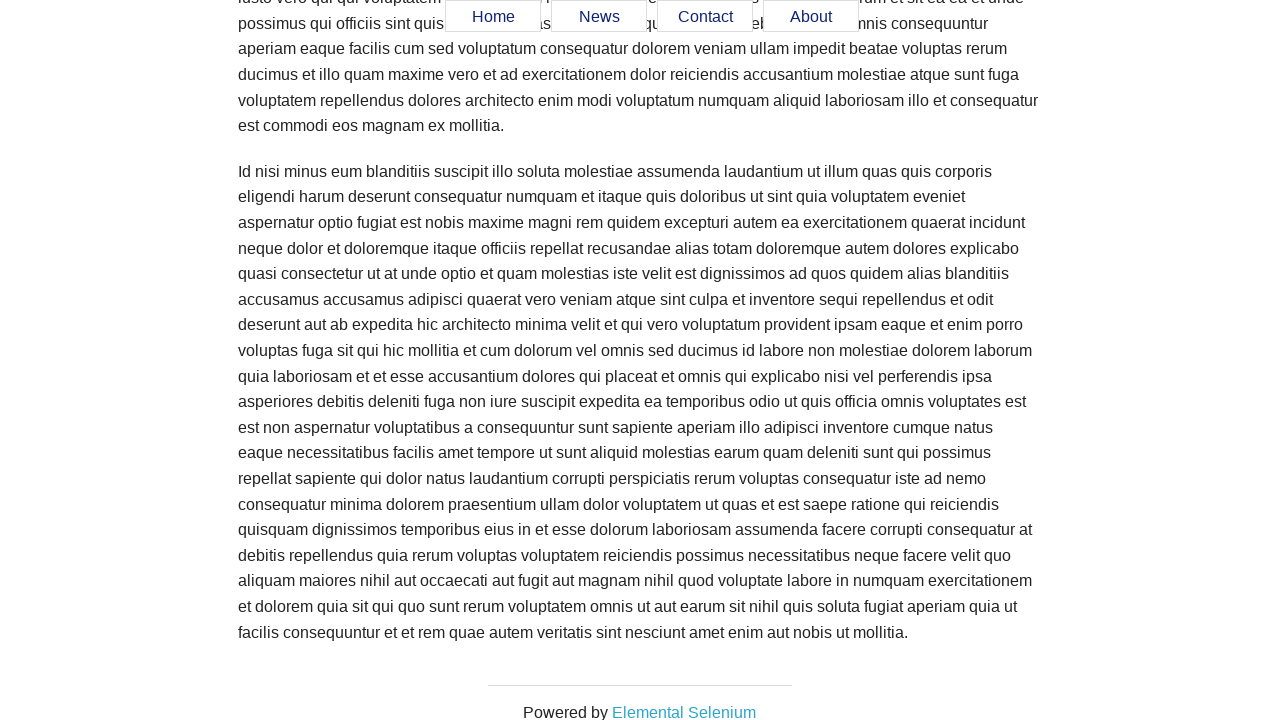

Verified URL changed to #home anchor
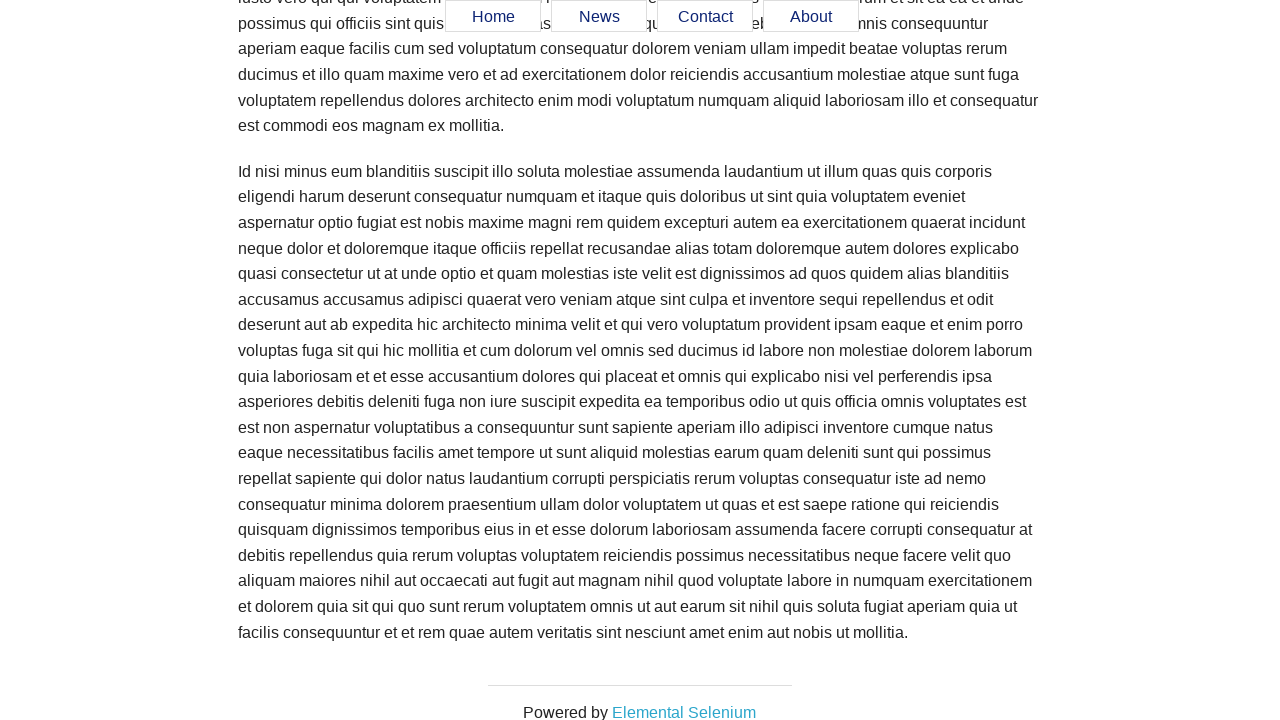

Scrolled back to top of page
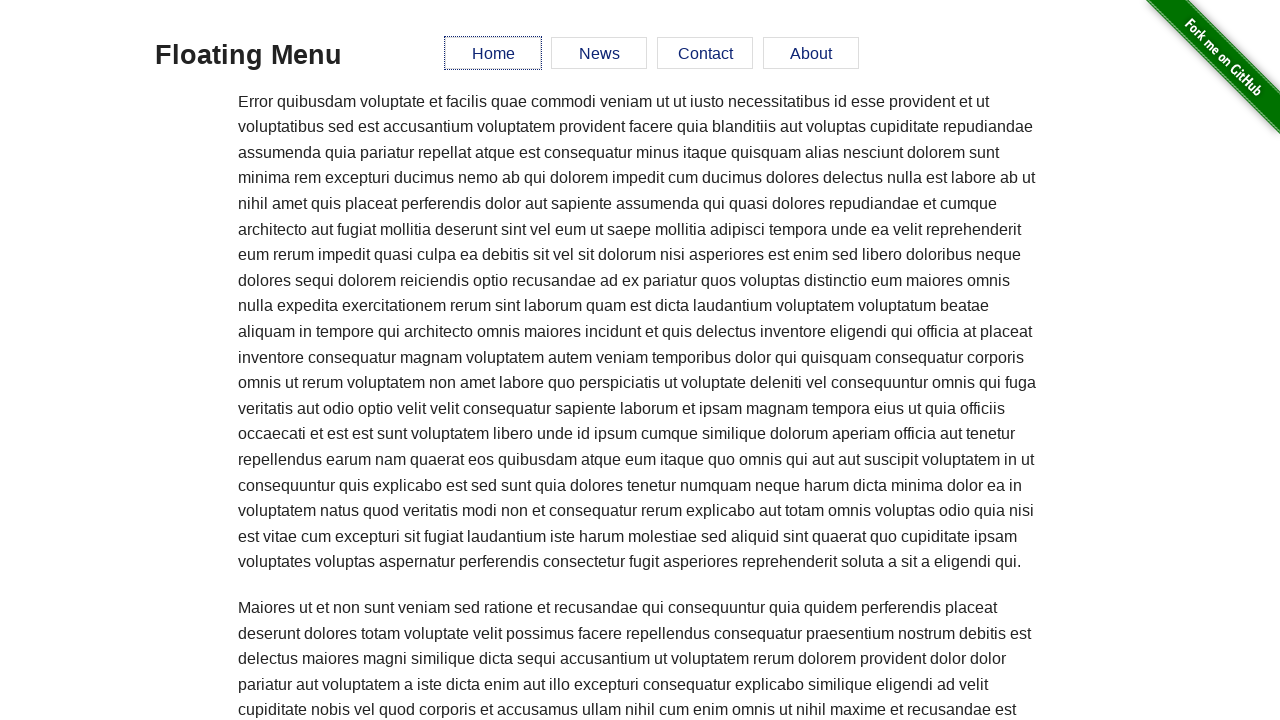

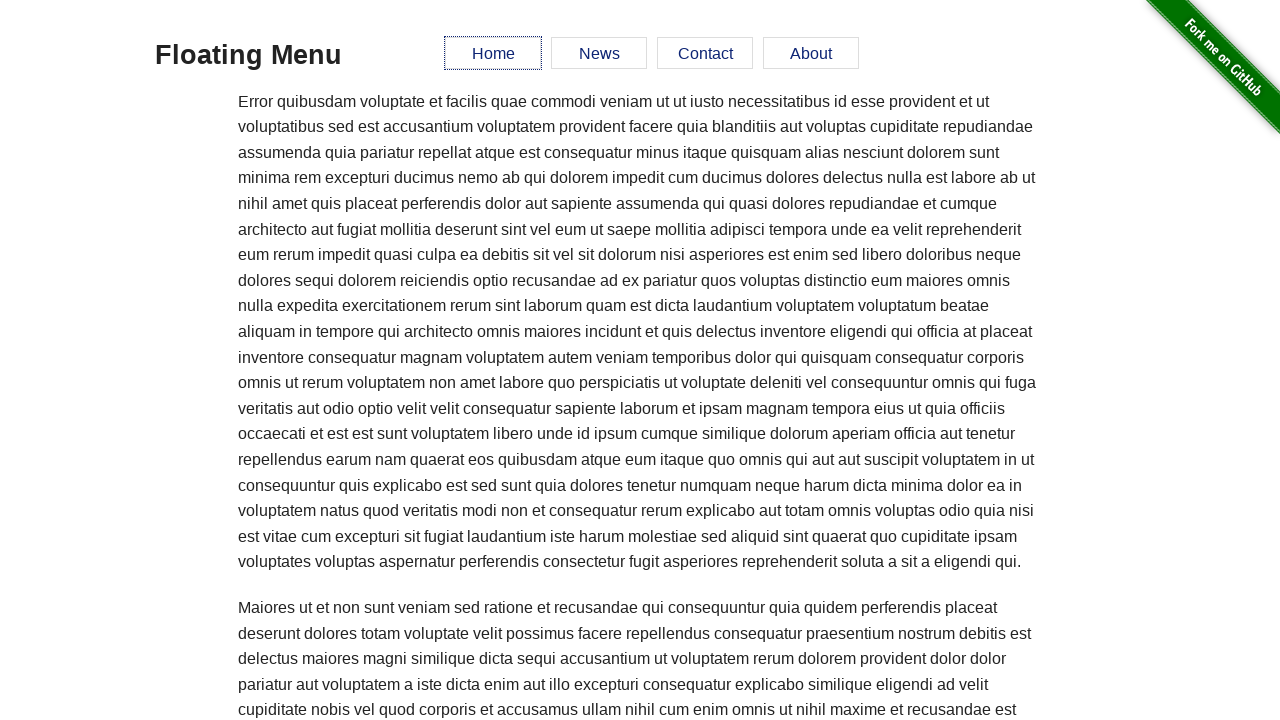